Opens all footer links in new tabs, switches through each tab to get their titles, and demonstrates multi-tab handling

Starting URL: https://solutionstouch.com/

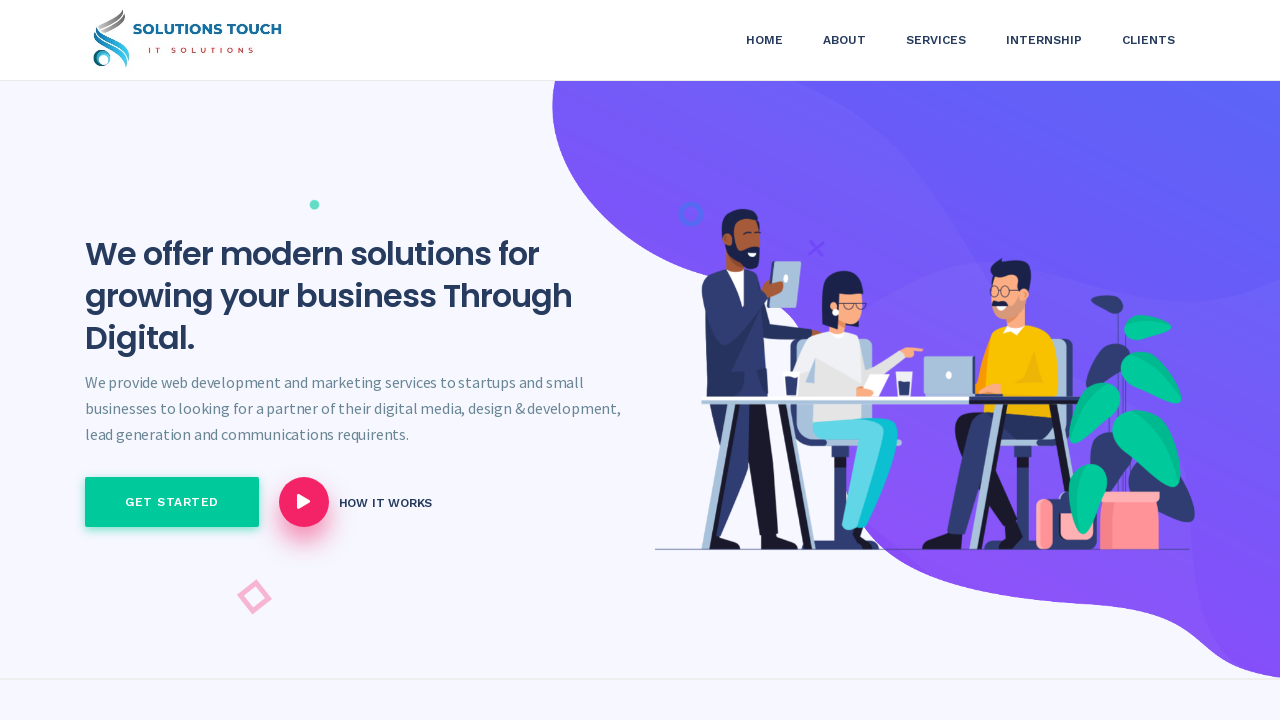

Counted total links on page: 20
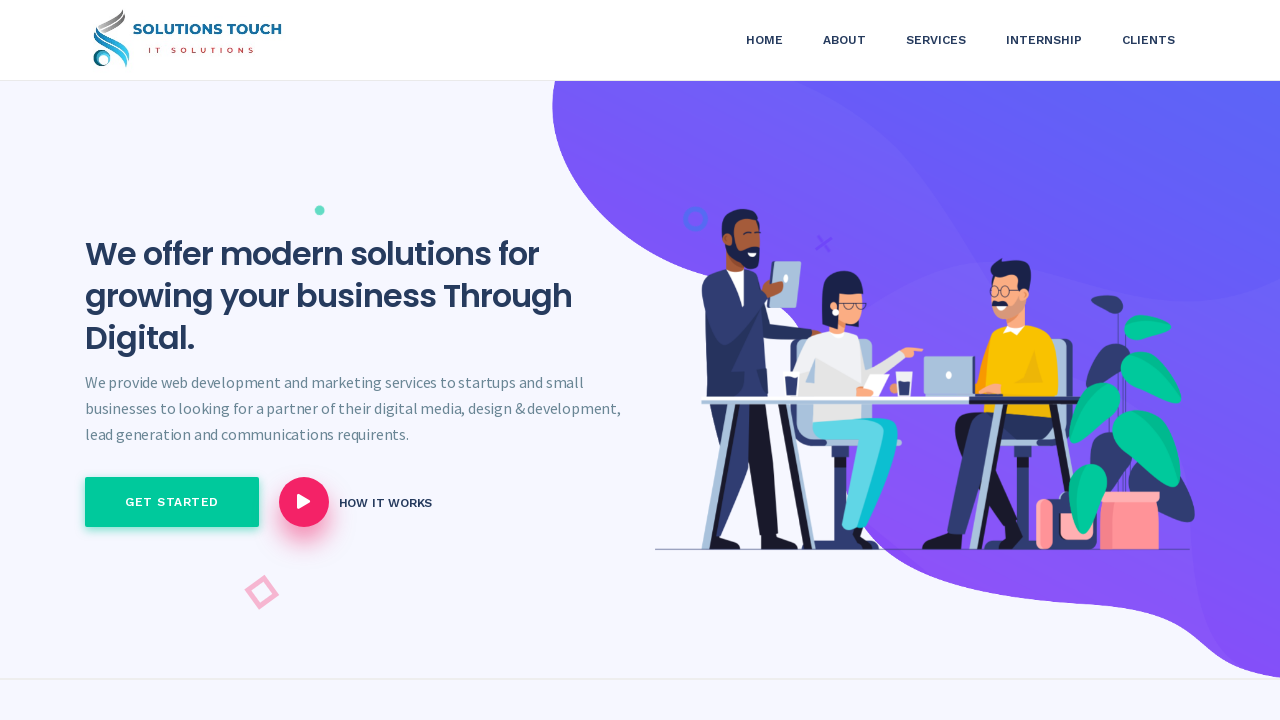

Located footer element
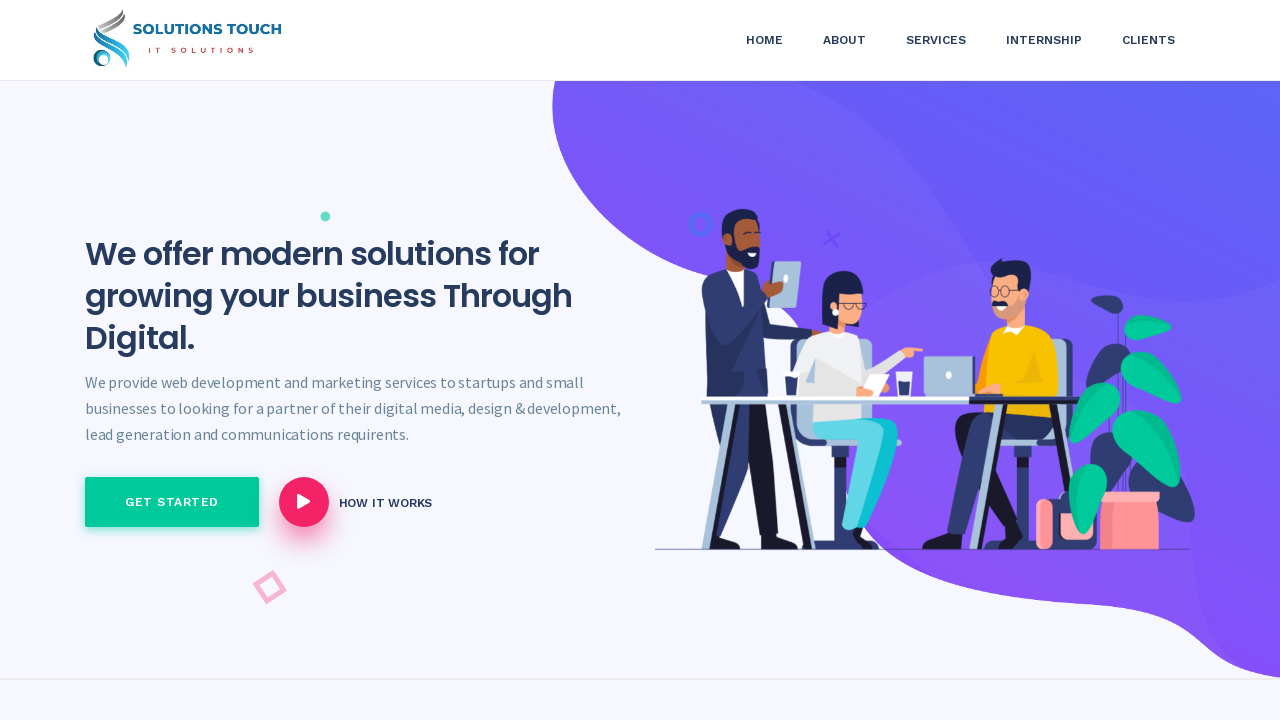

Counted footer links: 0
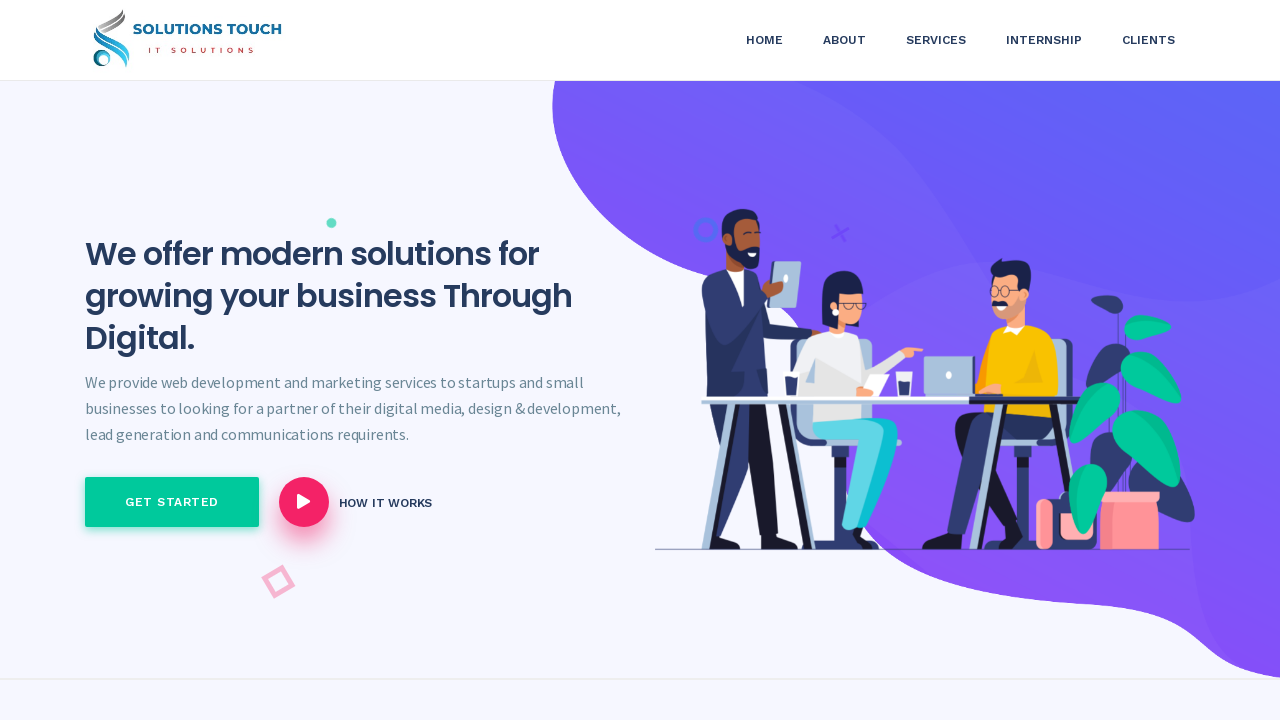

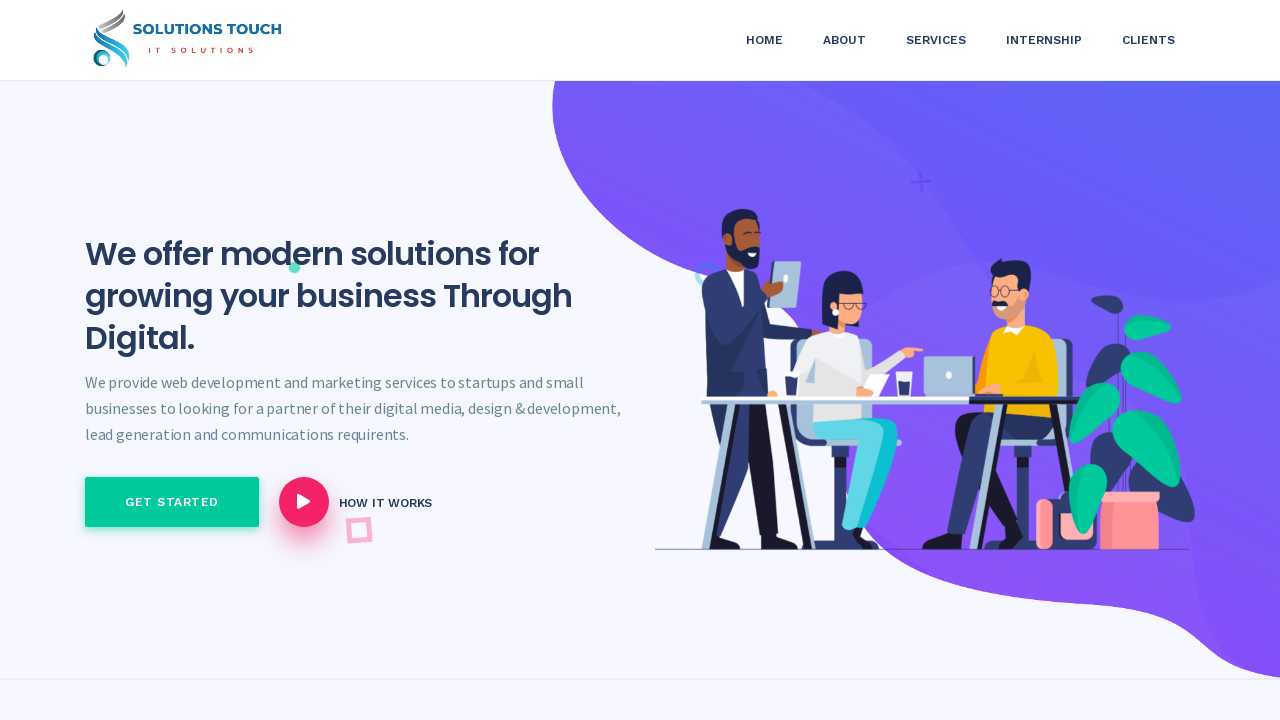